Tests a wait scenario where a button becomes clickable after a delay, clicks it, and verifies a success message appears

Starting URL: http://suninjuly.github.io/wait2.html

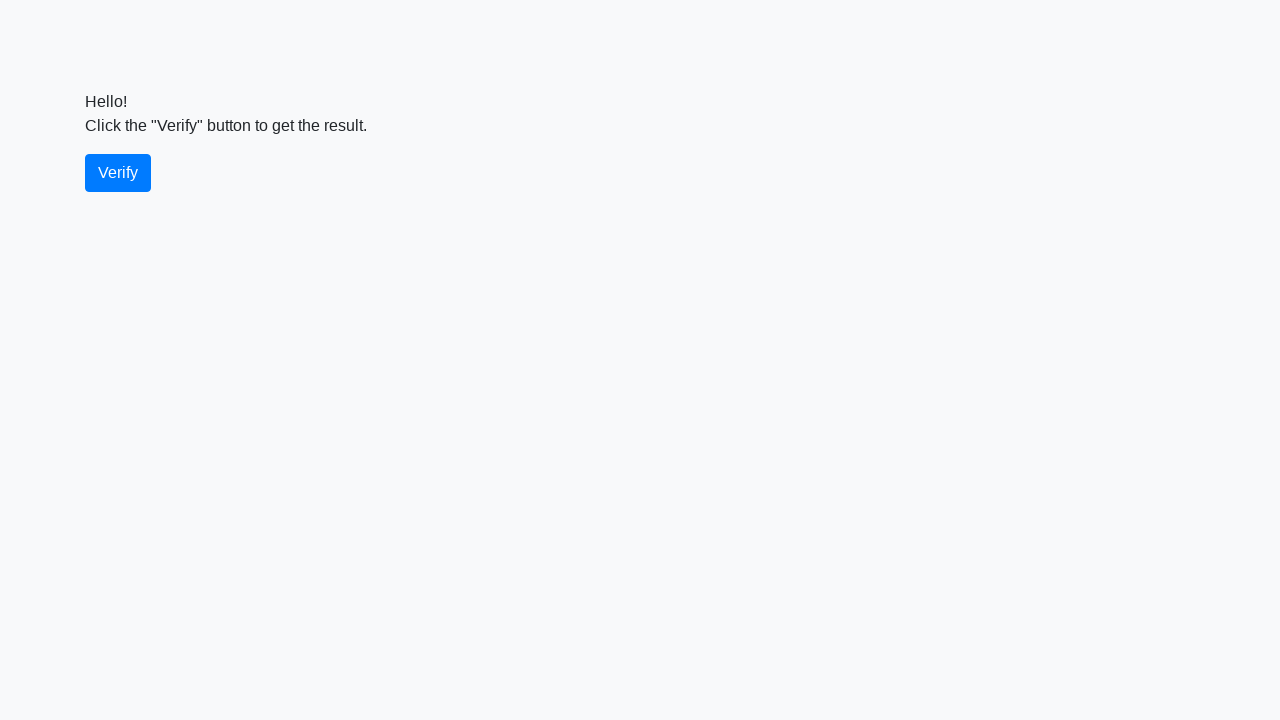

Waited for verify button to become visible
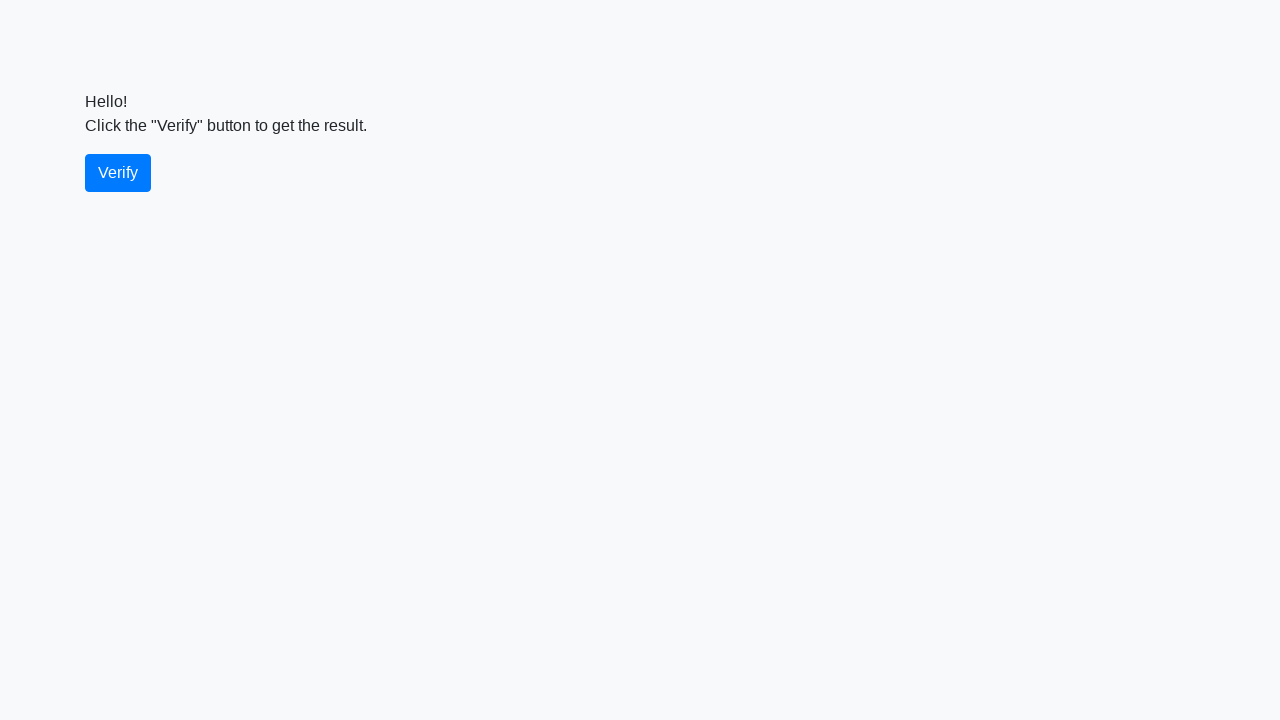

Clicked the verify button at (118, 173) on #verify
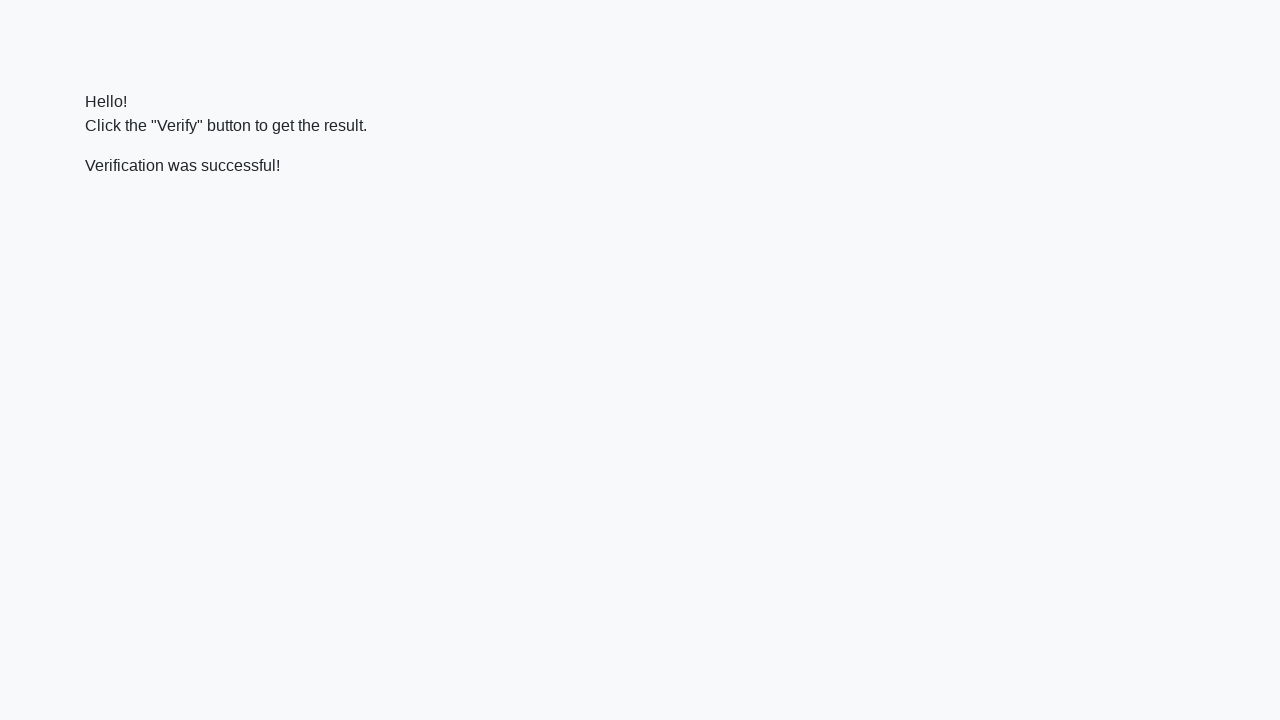

Located the verify message element
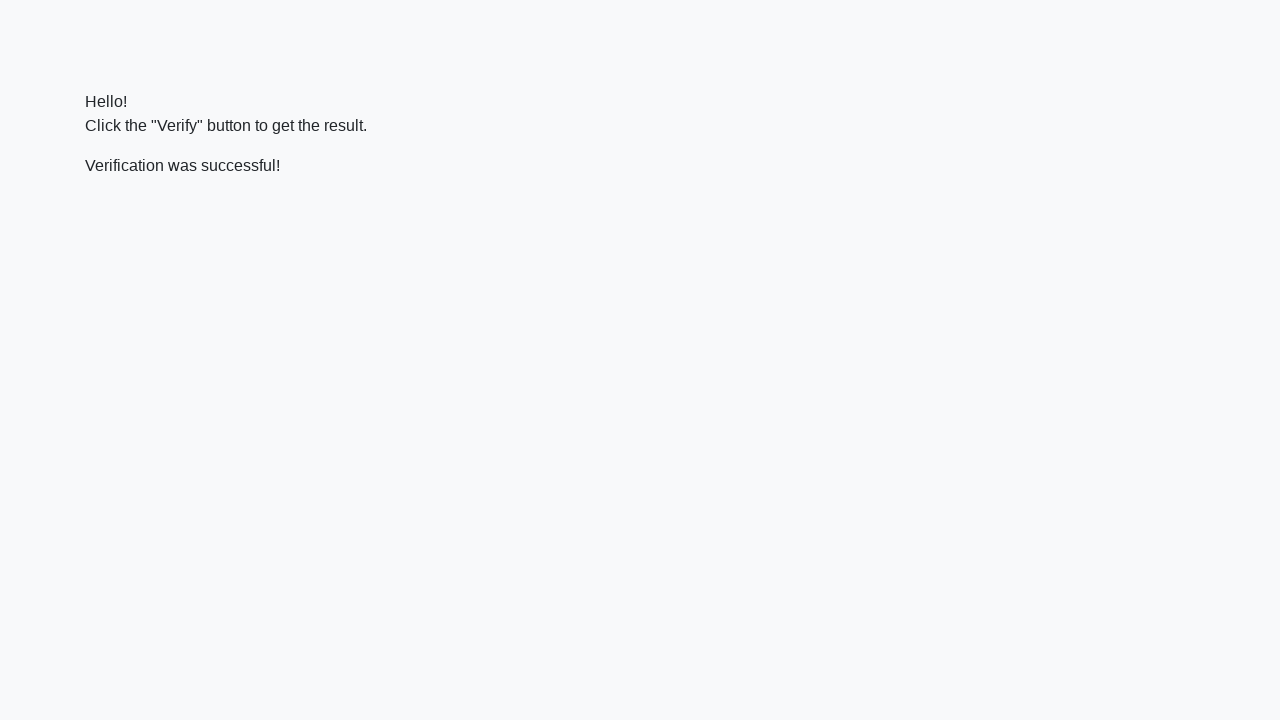

Waited for success message to appear
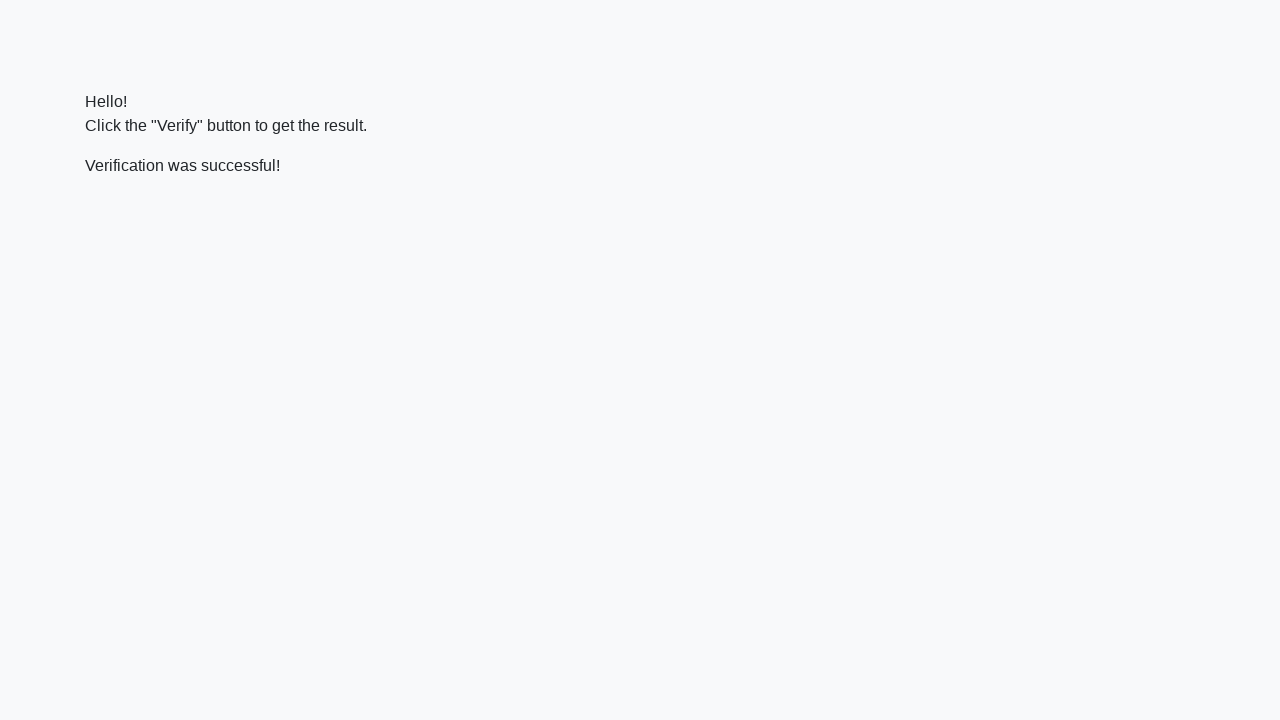

Verified success message contains 'successful'
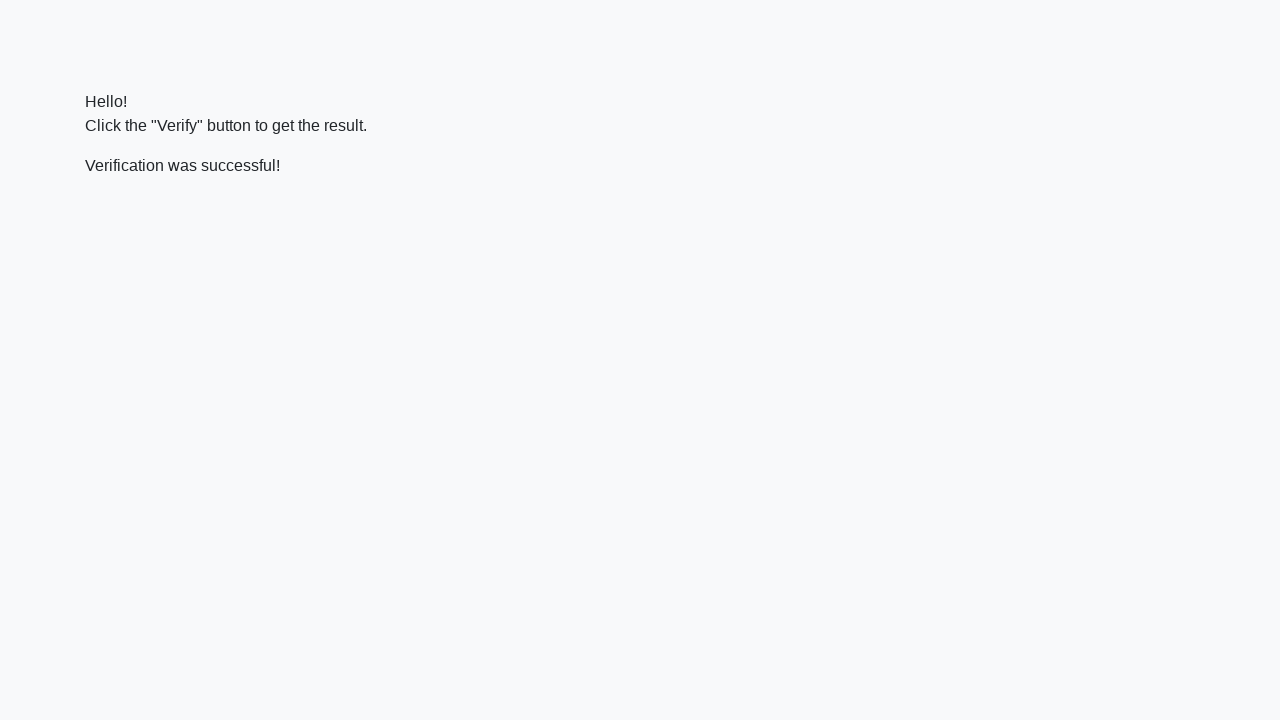

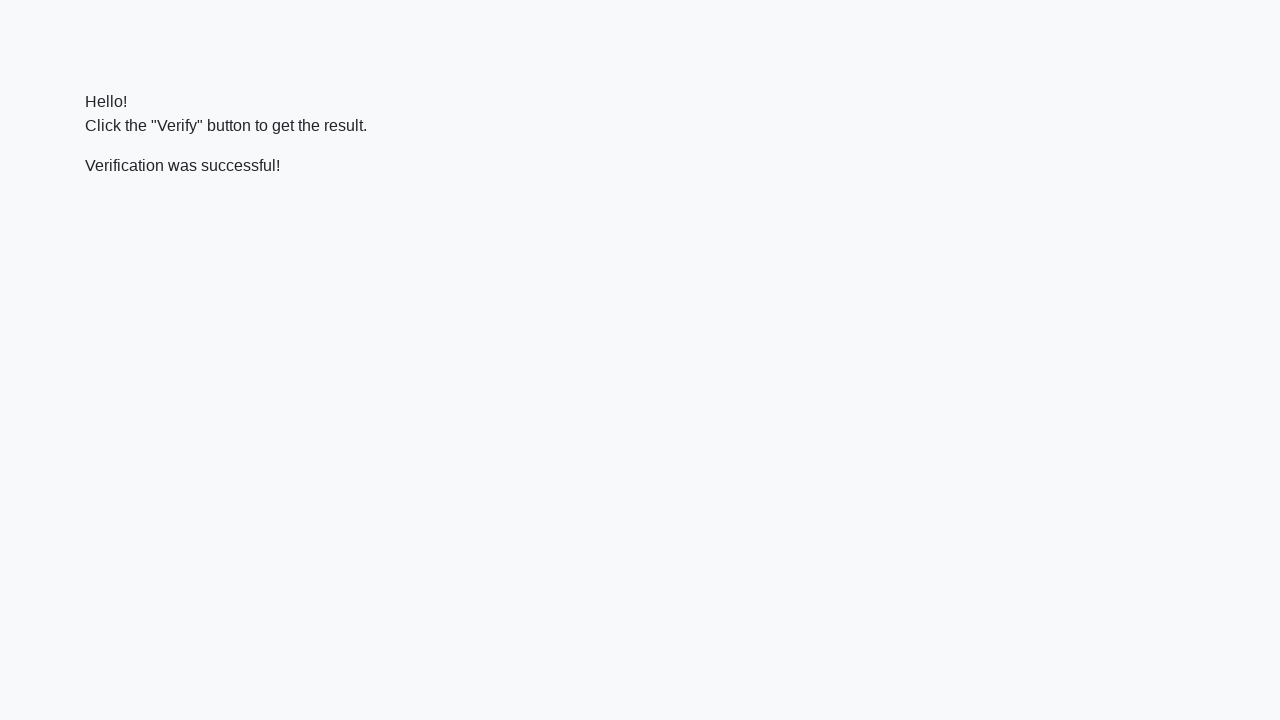